Tests the Load Delay functionality on UI Testing Playground by clicking the Load Delay link, waiting for a button to appear after a delay, clicking it, and verifying the page title.

Starting URL: http://uitestingplayground.com/

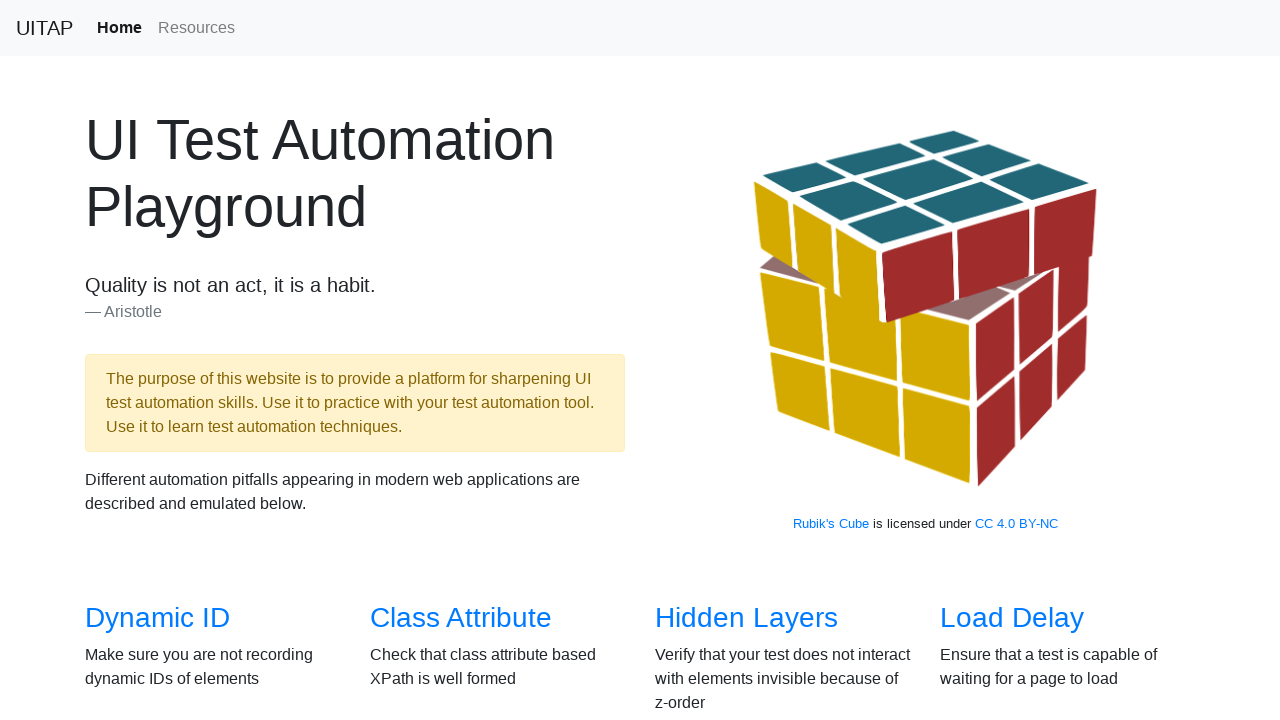

Clicked the 'Load Delay' link on the main page at (1012, 618) on xpath=//a[text()='Load Delay']
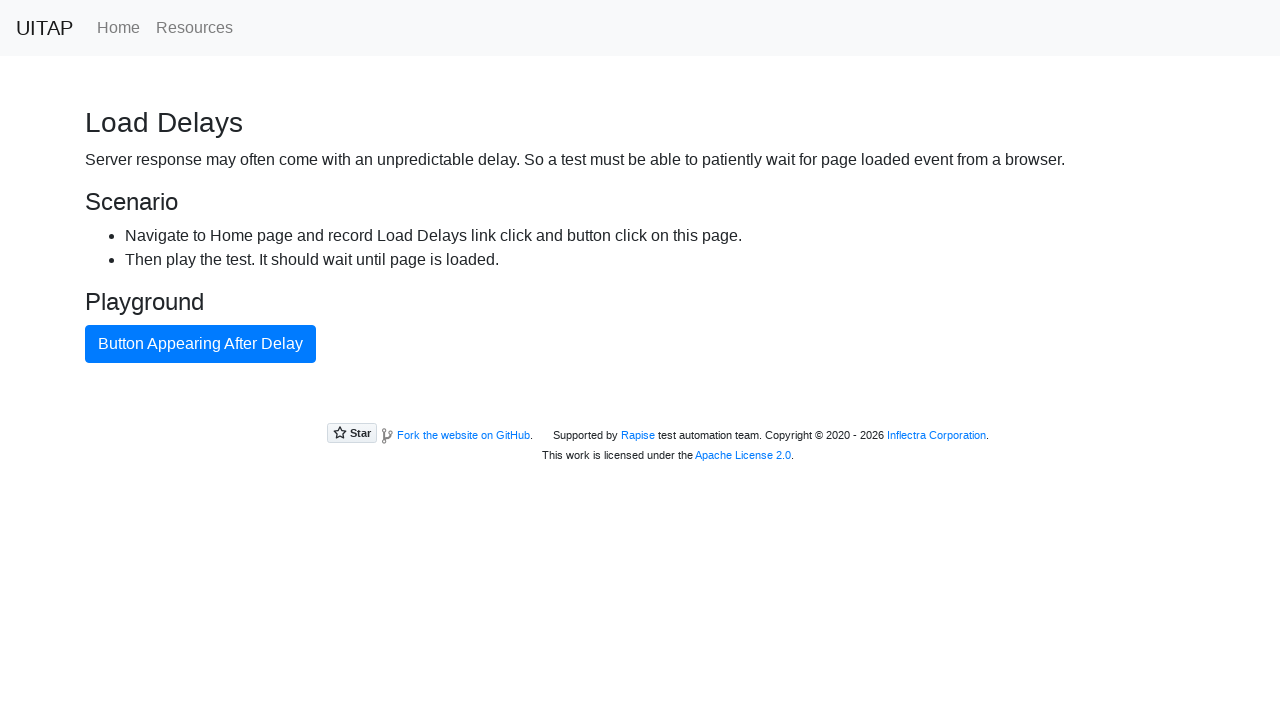

Button appeared after load delay
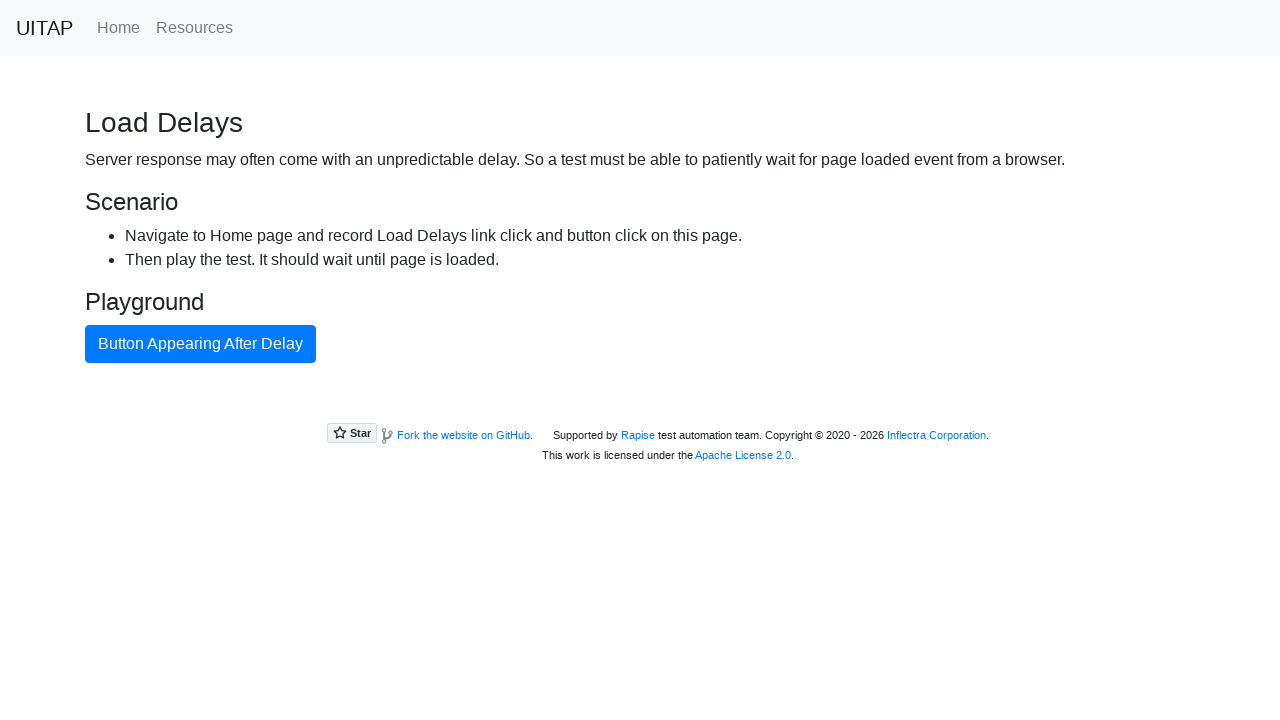

Clicked the button that appeared after the delay at (200, 344) on xpath=//button[@class='btn btn-primary']
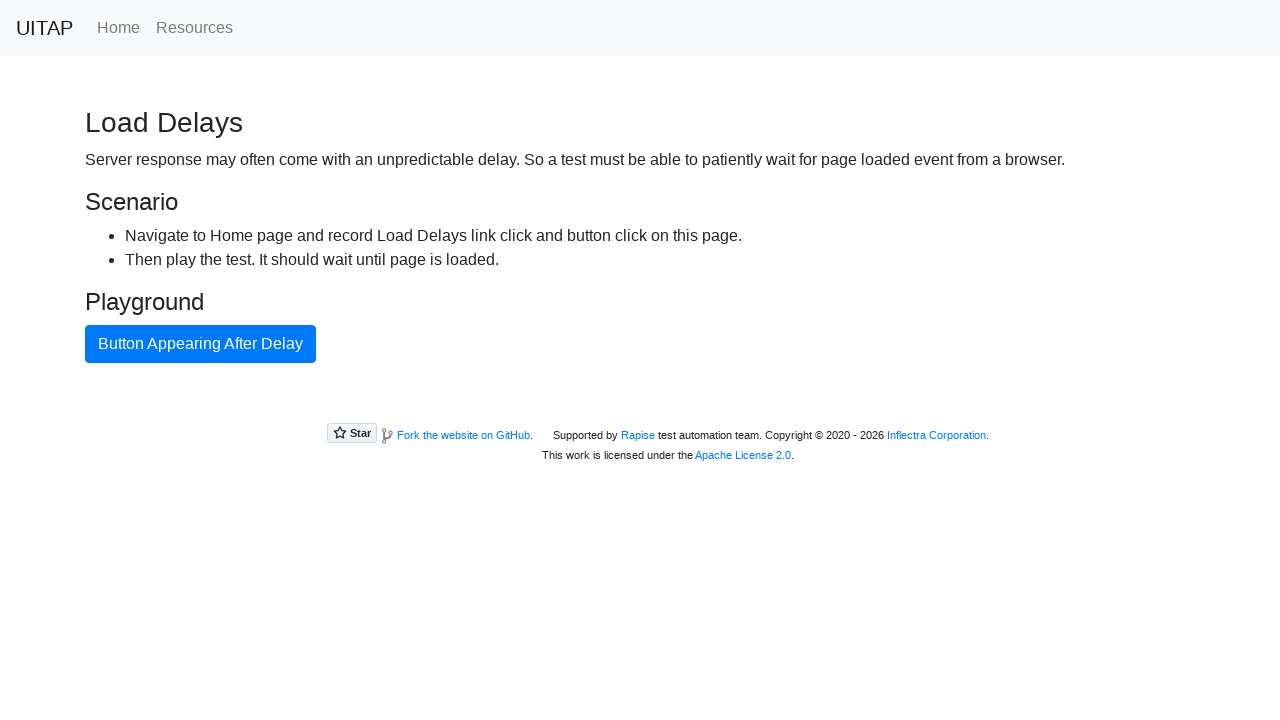

Verified page title is 'Load Delays'
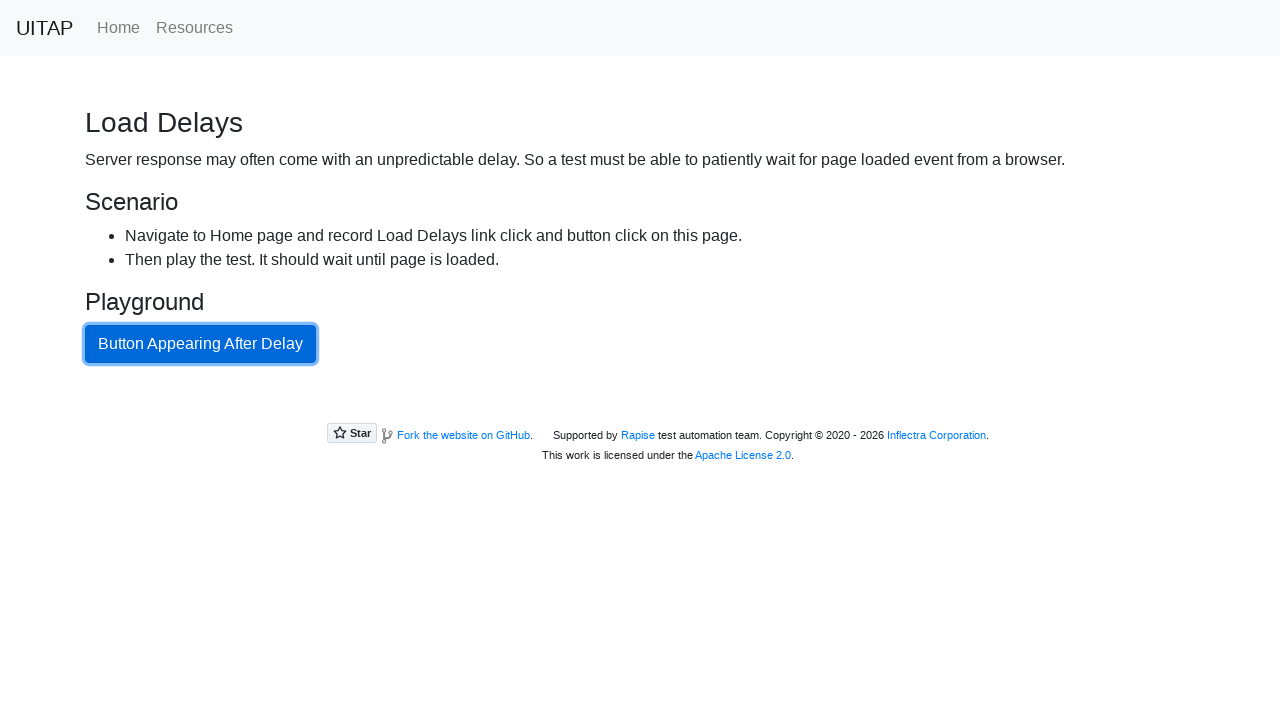

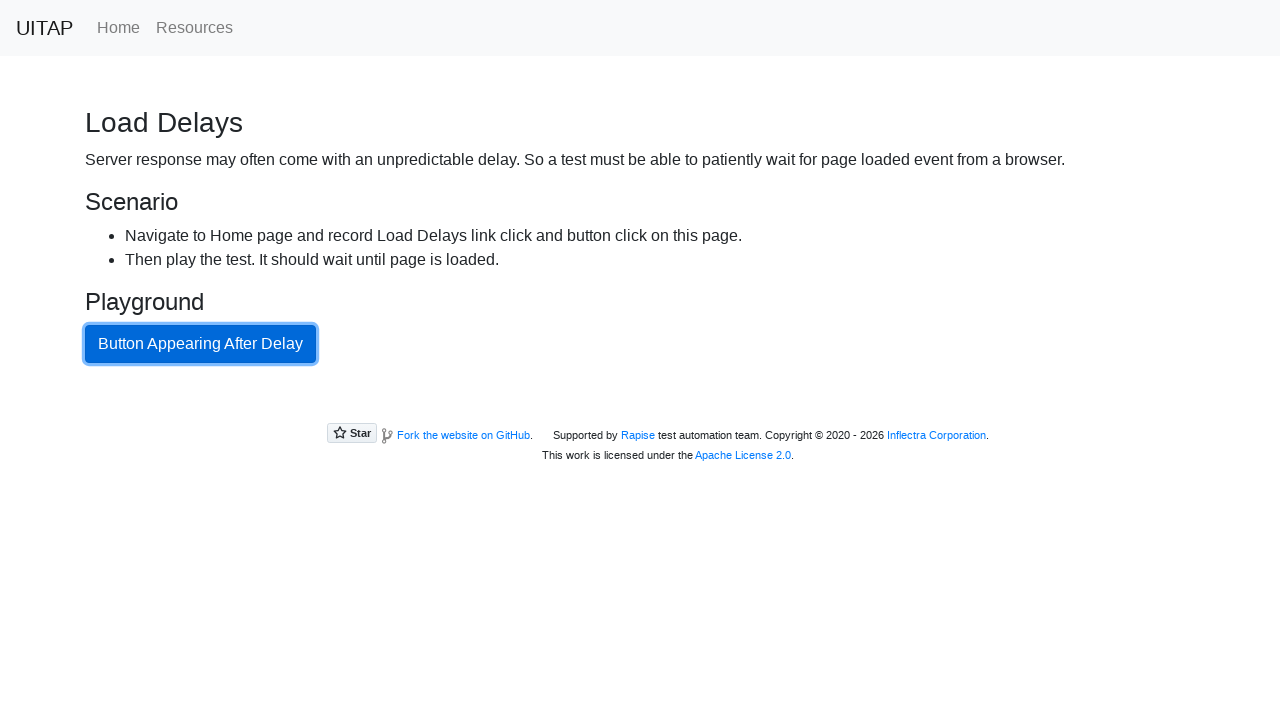